Tests dynamic controls functionality by verifying a textbox is initially disabled, clicking the Enable button, waiting for the textbox to become enabled, and verifying the success message appears.

Starting URL: https://the-internet.herokuapp.com/dynamic_controls

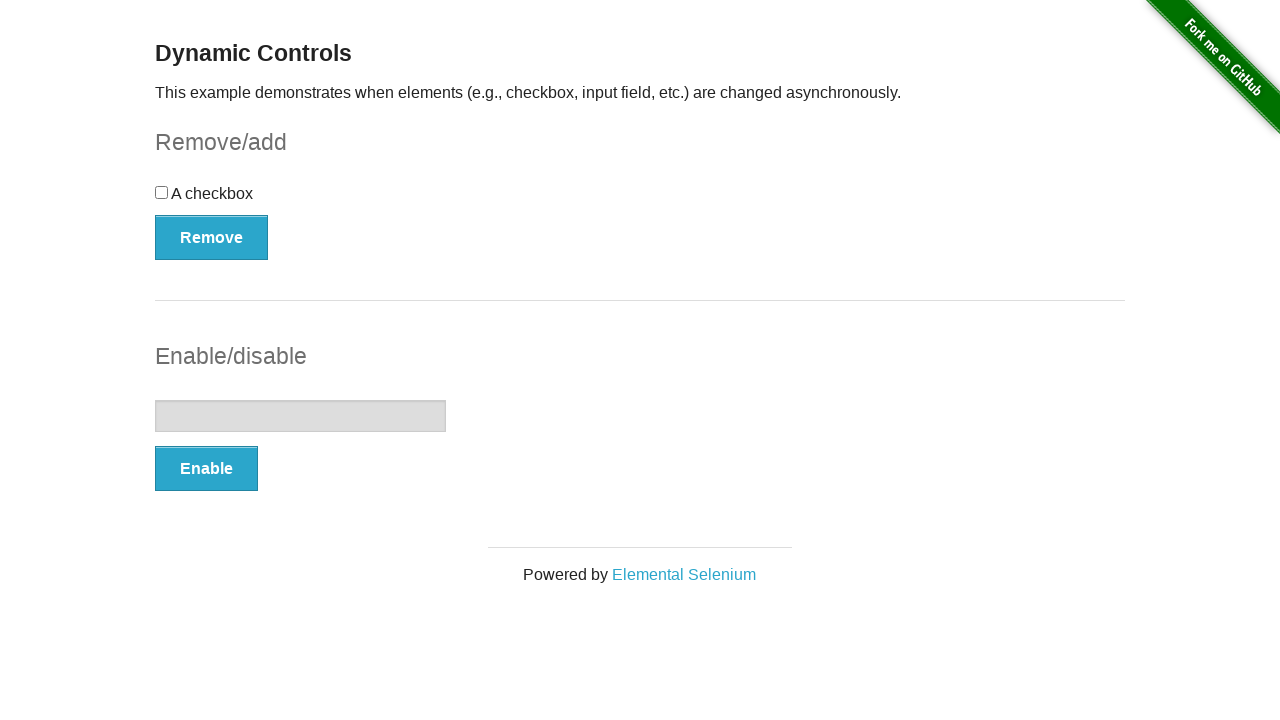

Located the textbox element
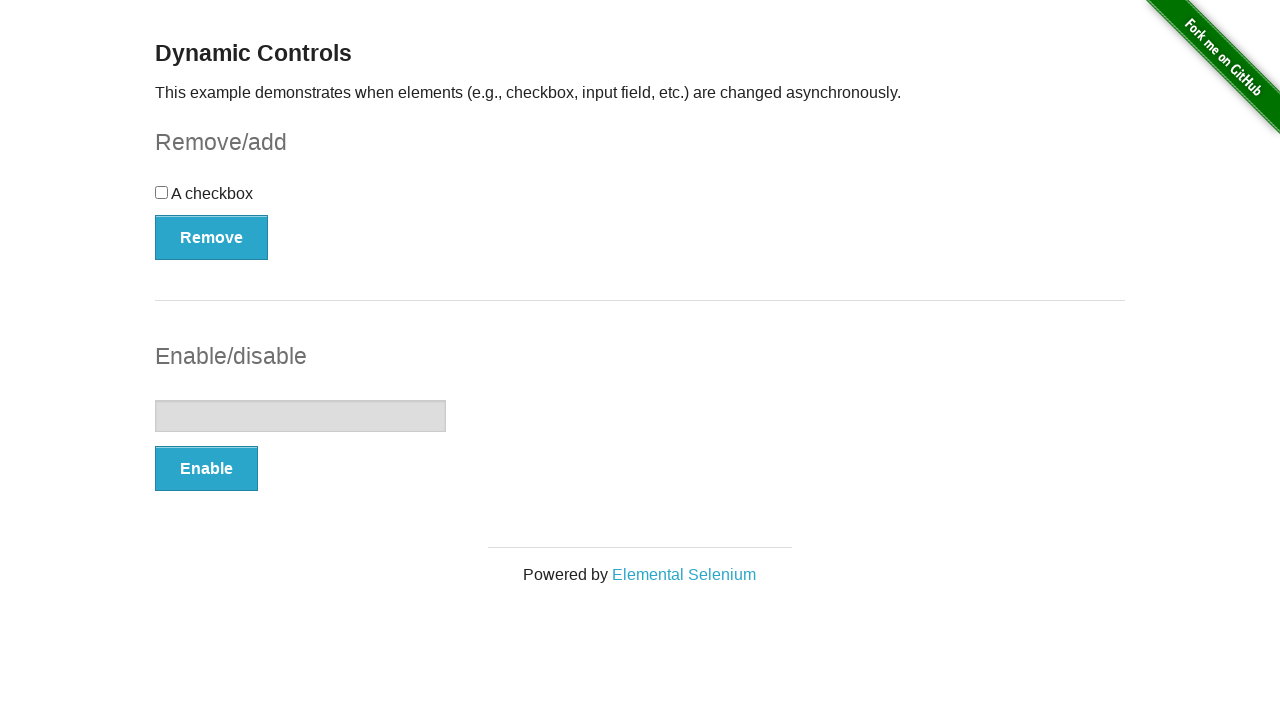

Verified textbox is initially disabled
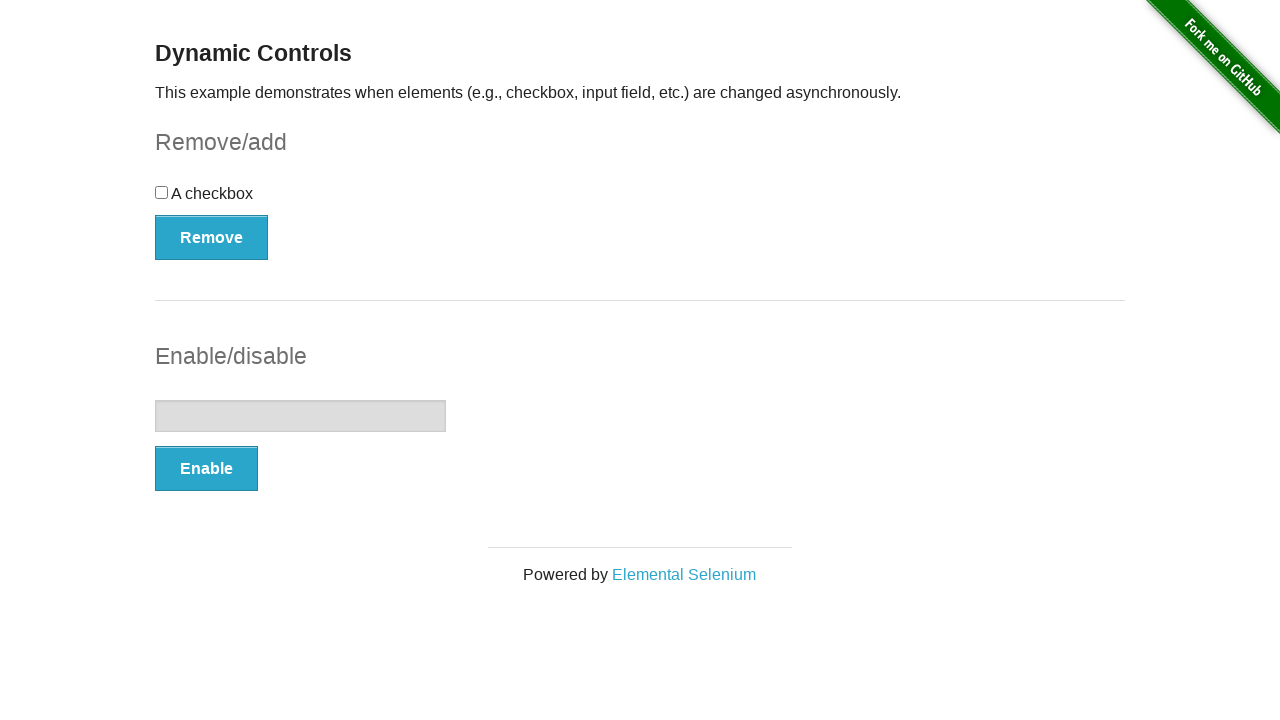

Clicked the Enable button at (206, 469) on button:text('Enable')
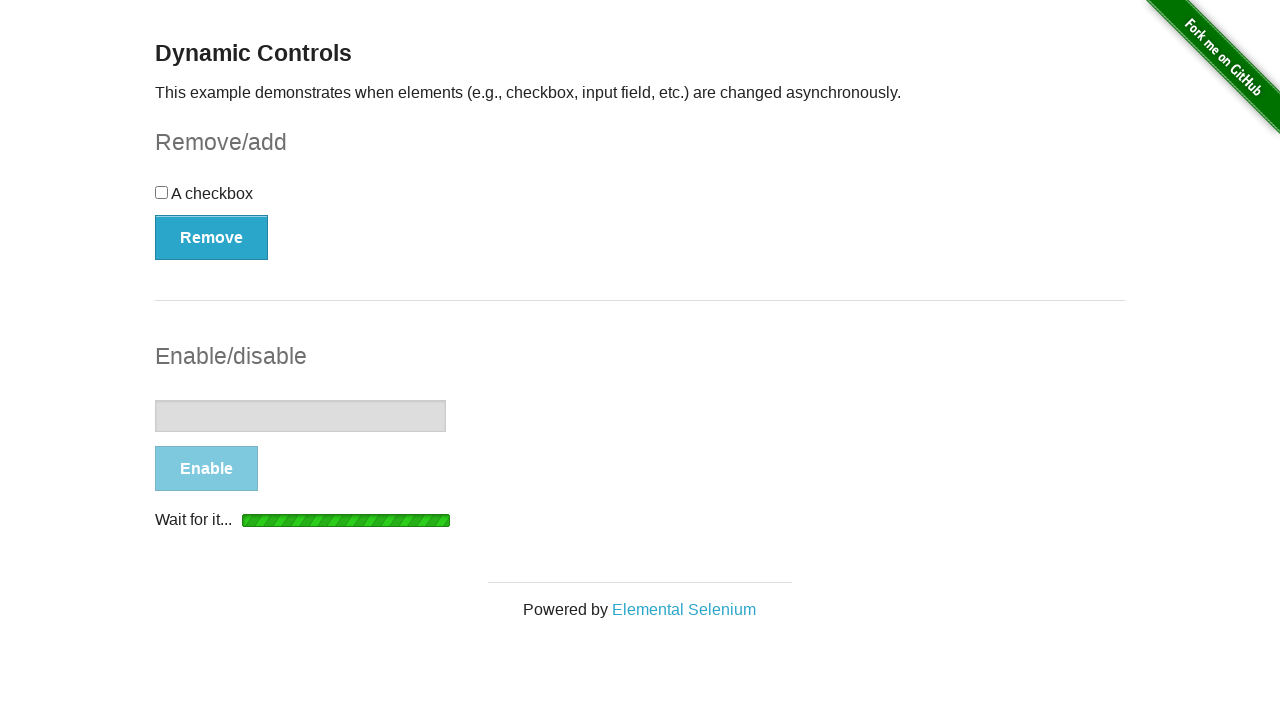

Waited for textbox to become enabled (timeout: 20000ms)
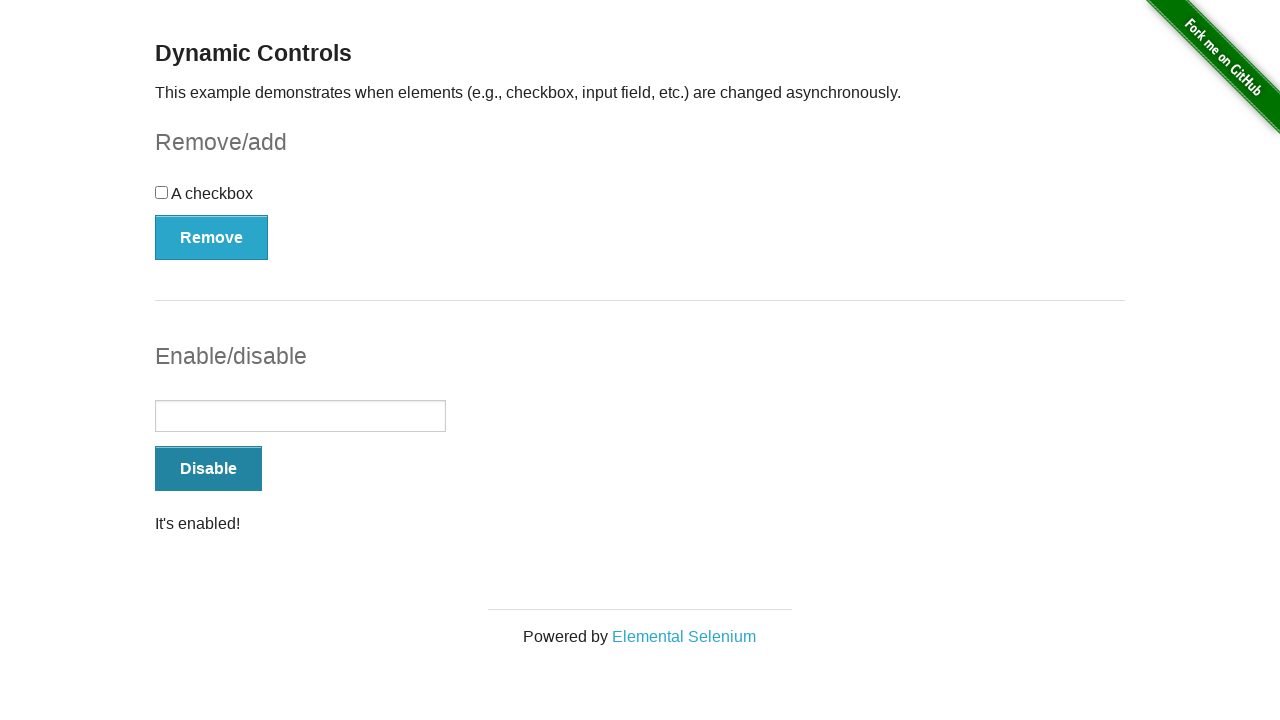

Located the success message element
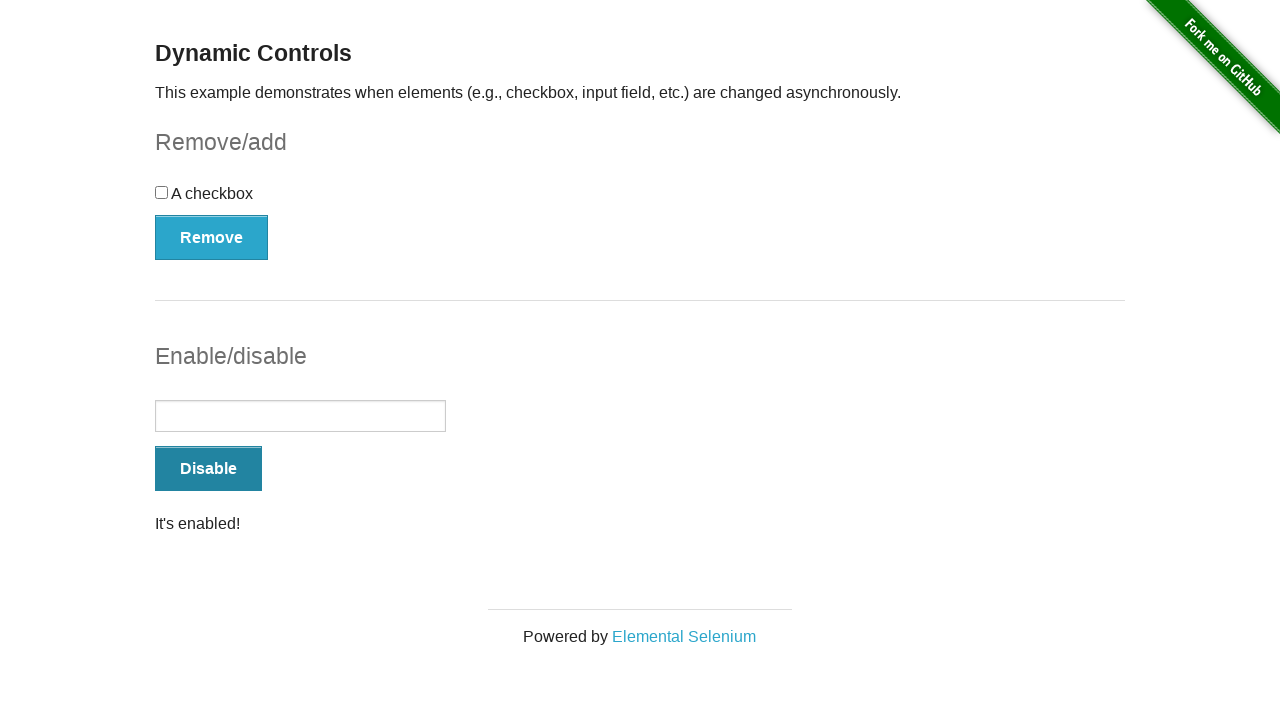

Waited for the success message to appear
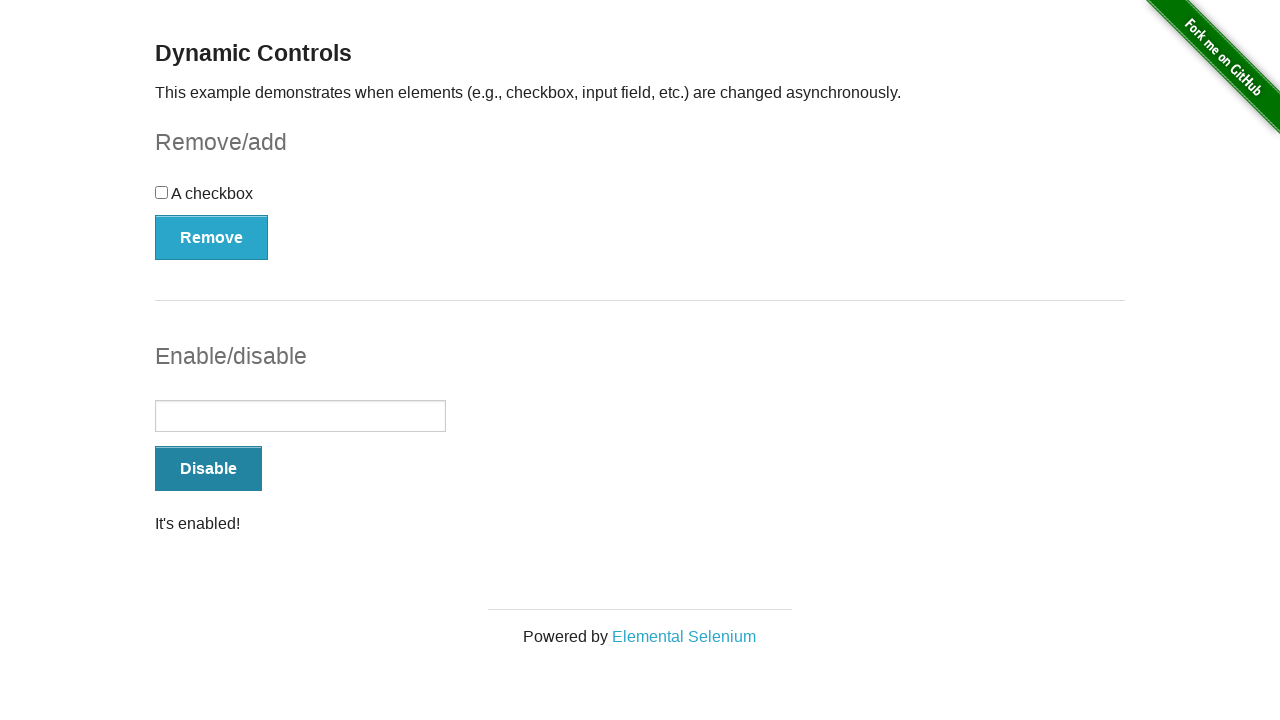

Verified success message is visible
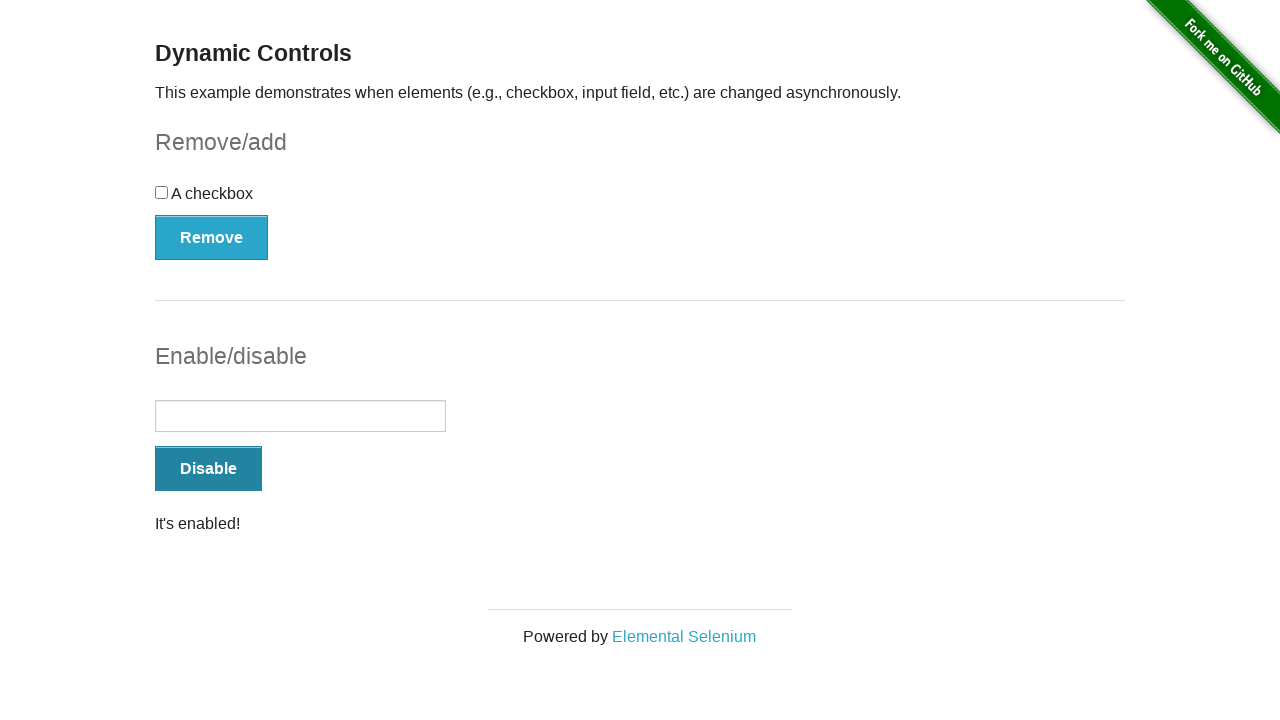

Verified success message contains 'It's enabled!'
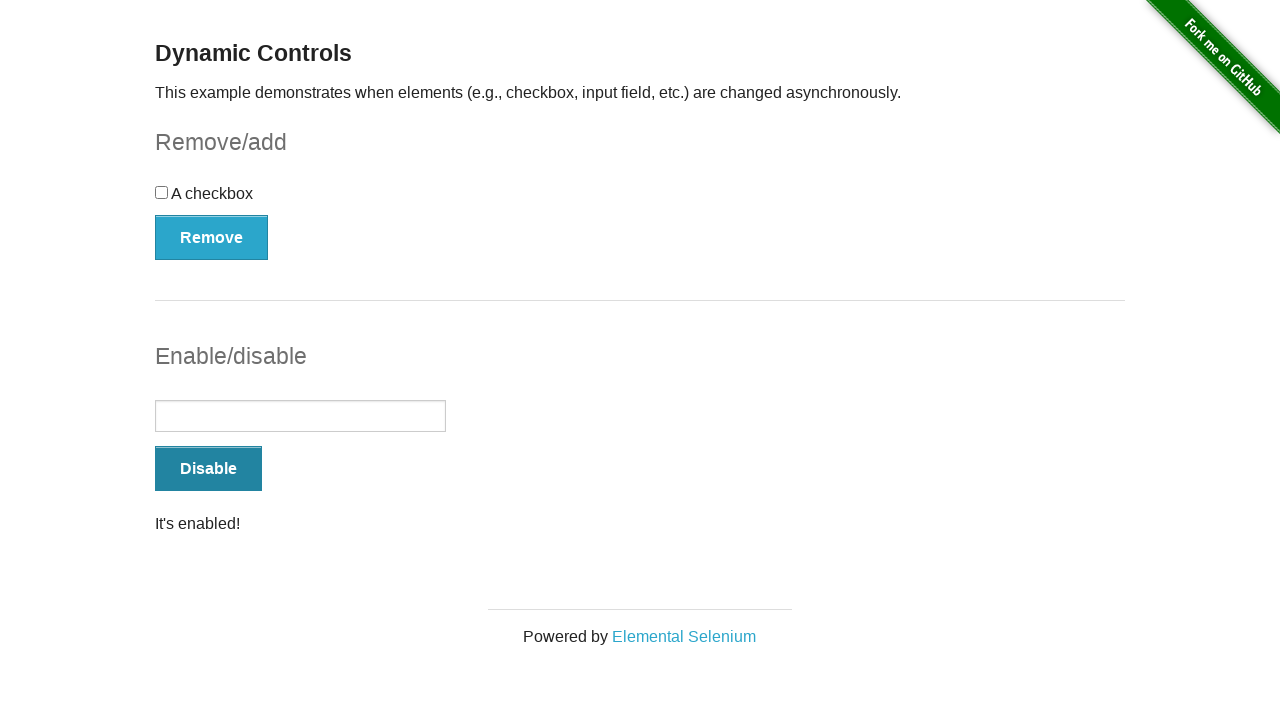

Verified textbox is now enabled
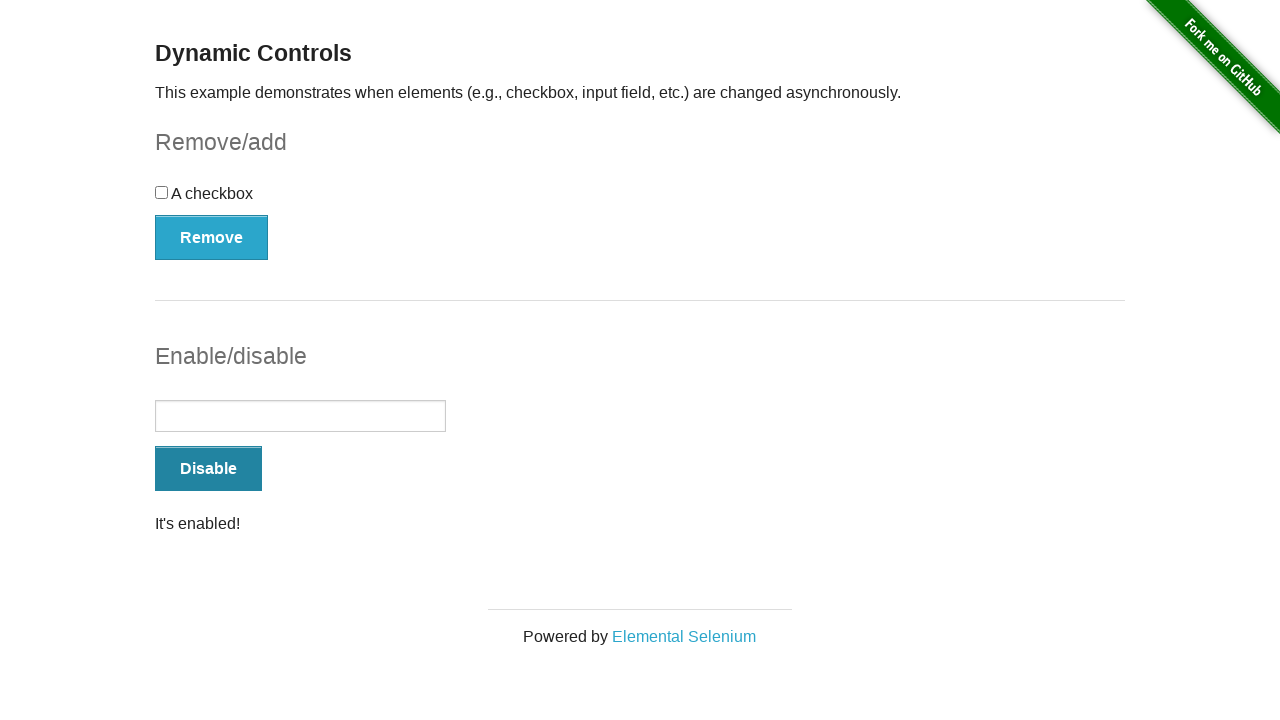

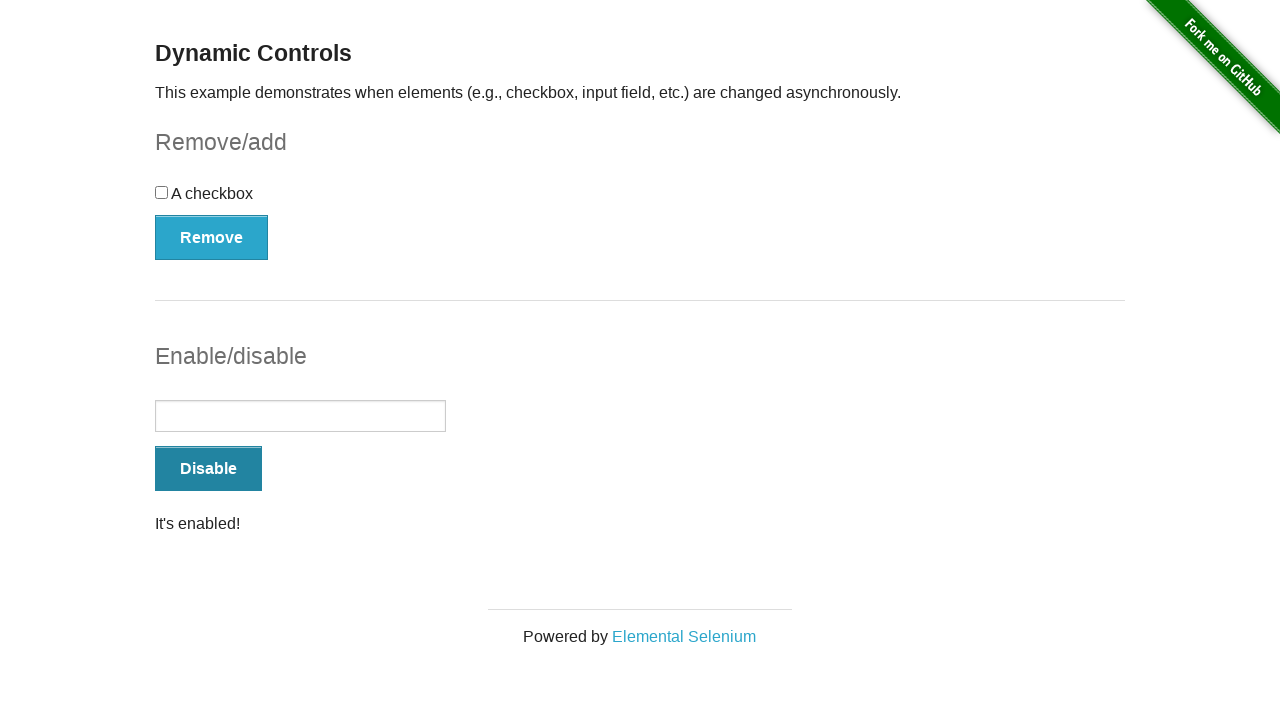